Navigates to TataCliq website and retrieves page information including title, URL, and domain using JavaScript execution

Starting URL: https://tatacliq.com

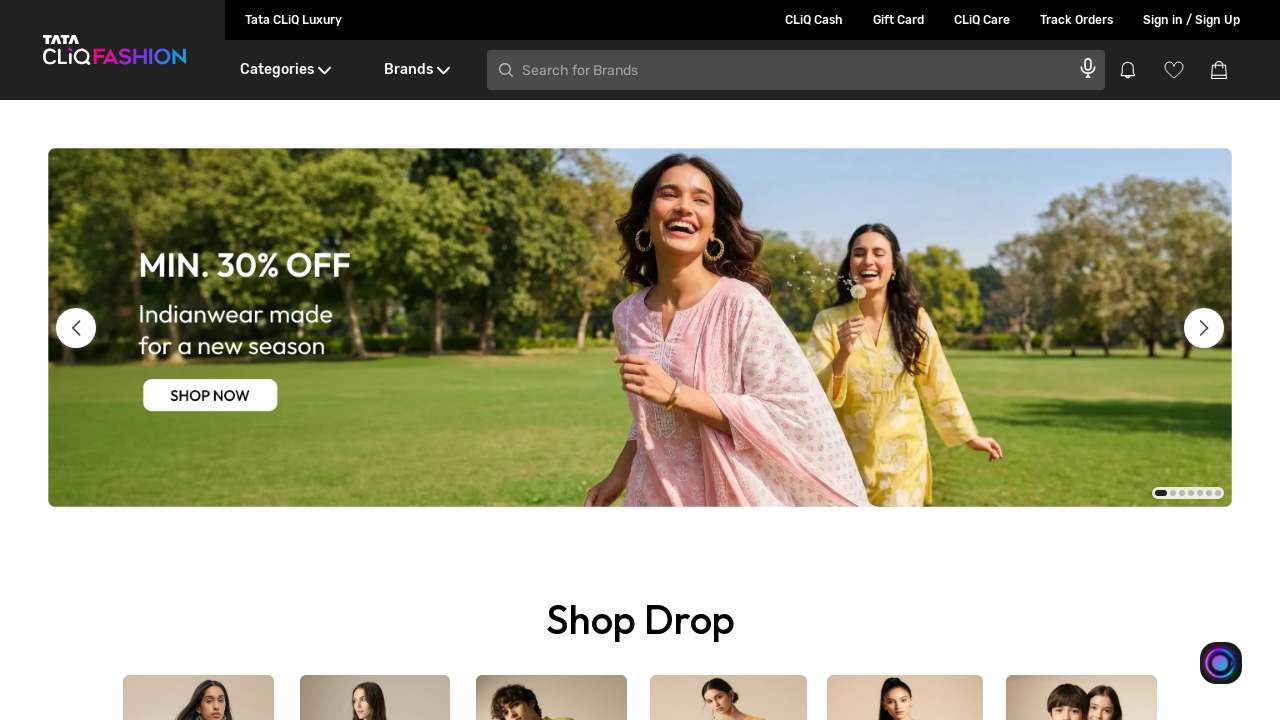

Waited for page to reach network idle state
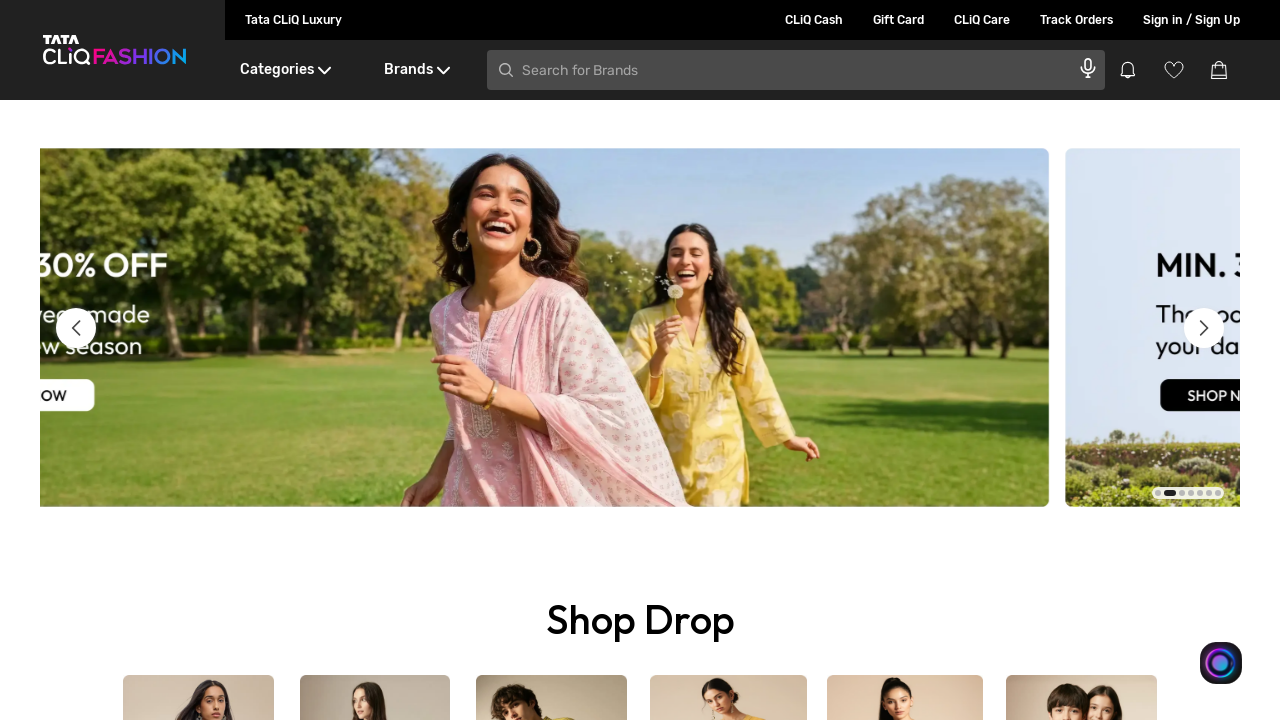

Verified page title is present and loaded
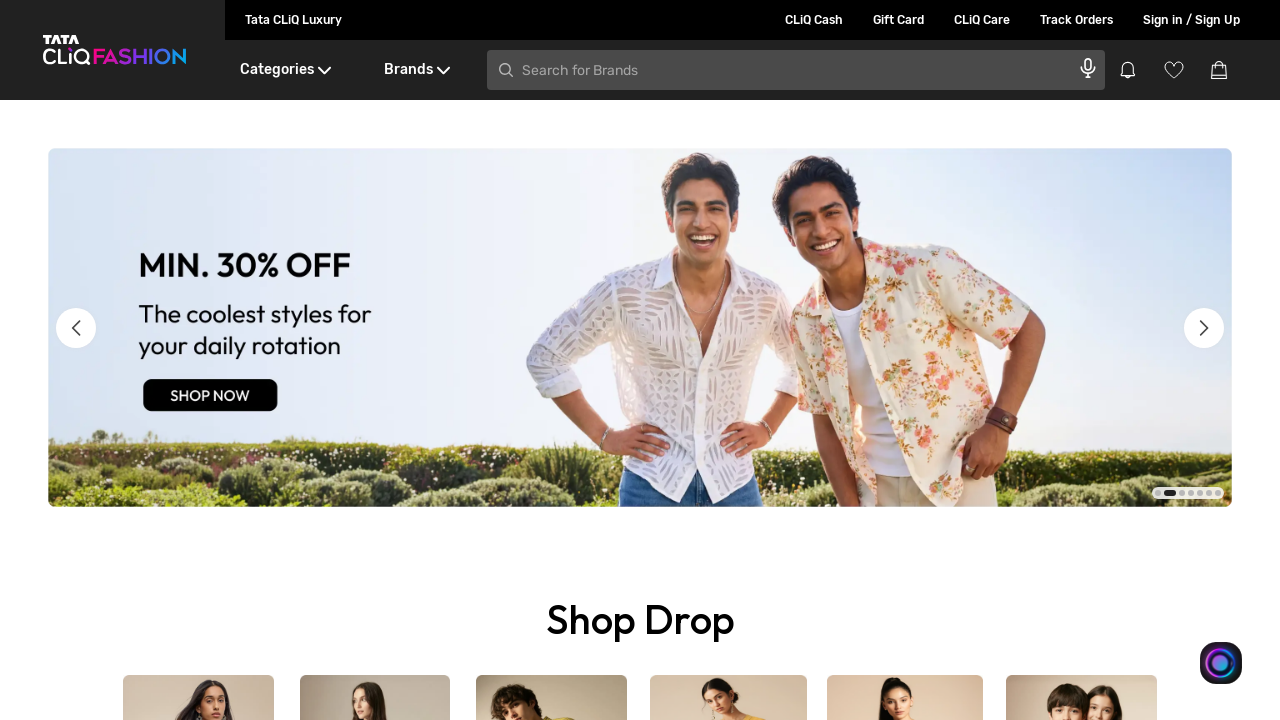

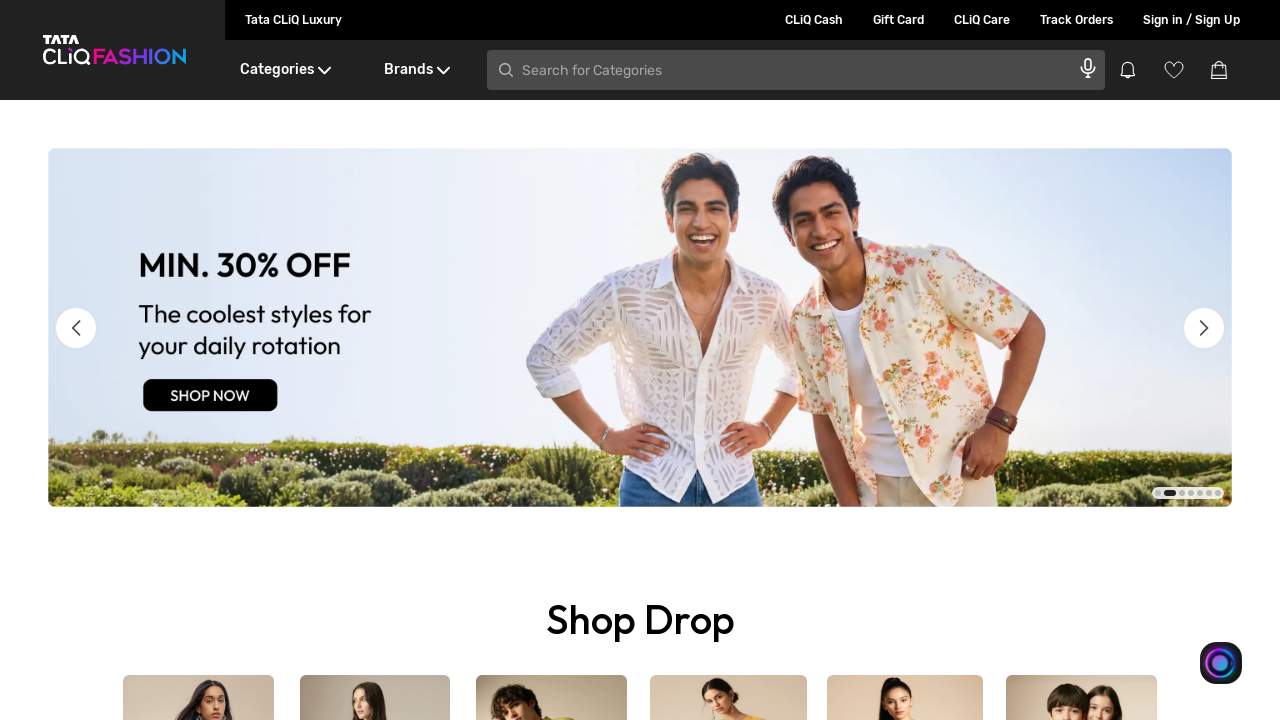